Tests form interaction by reading a custom attribute value from an element, calculating a mathematical result based on that value, filling the answer field, checking required checkboxes, and submitting the form.

Starting URL: http://suninjuly.github.io/get_attribute.html

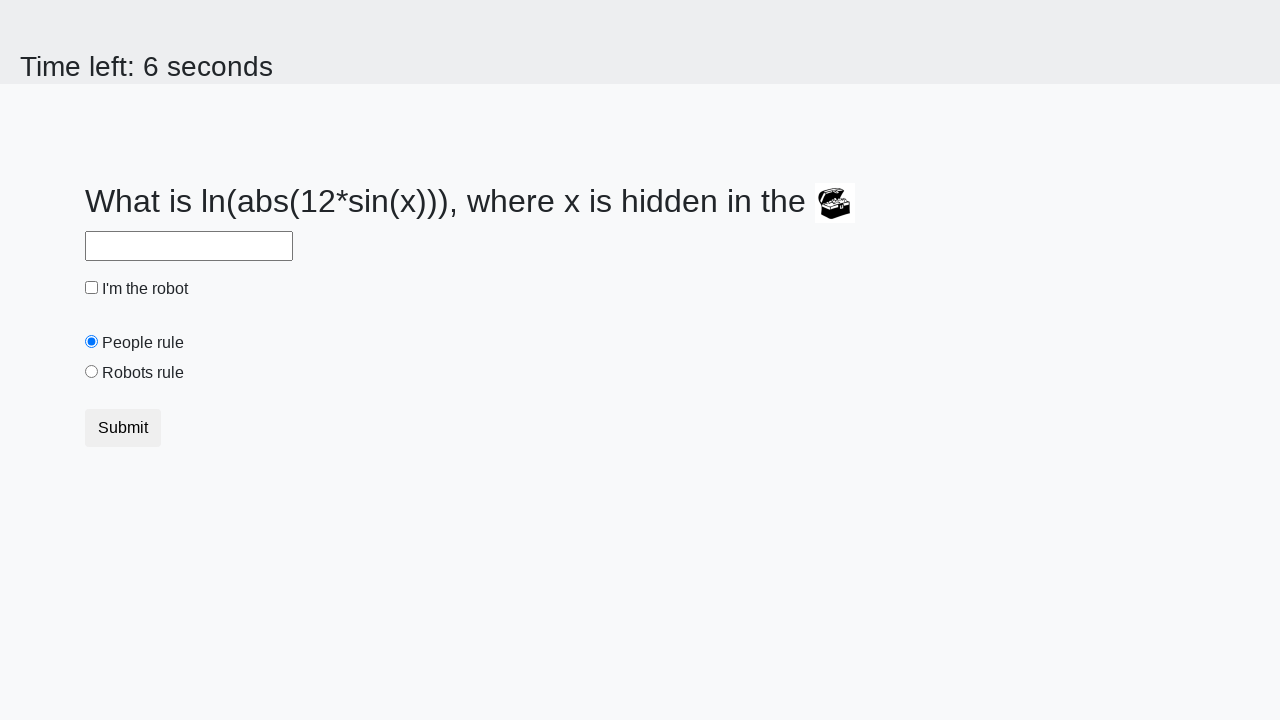

Located treasure element with ID '#treasure'
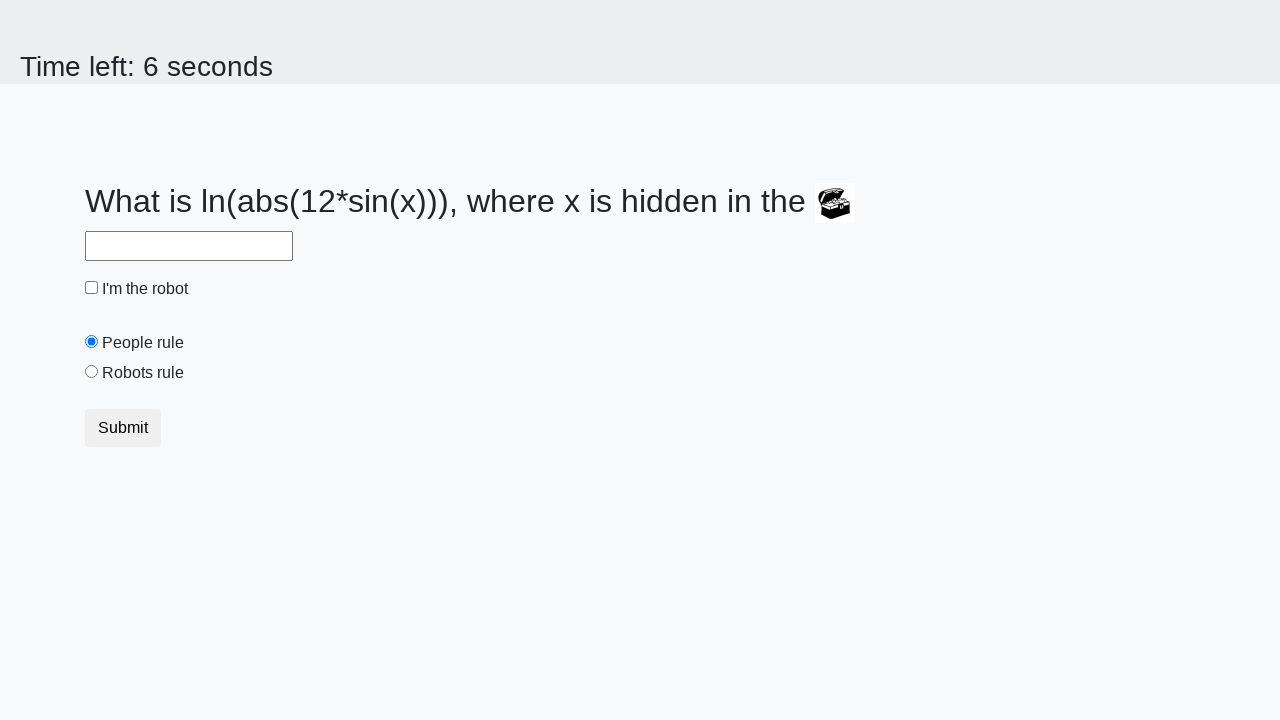

Read custom attribute 'valuex' from treasure element, value: 203
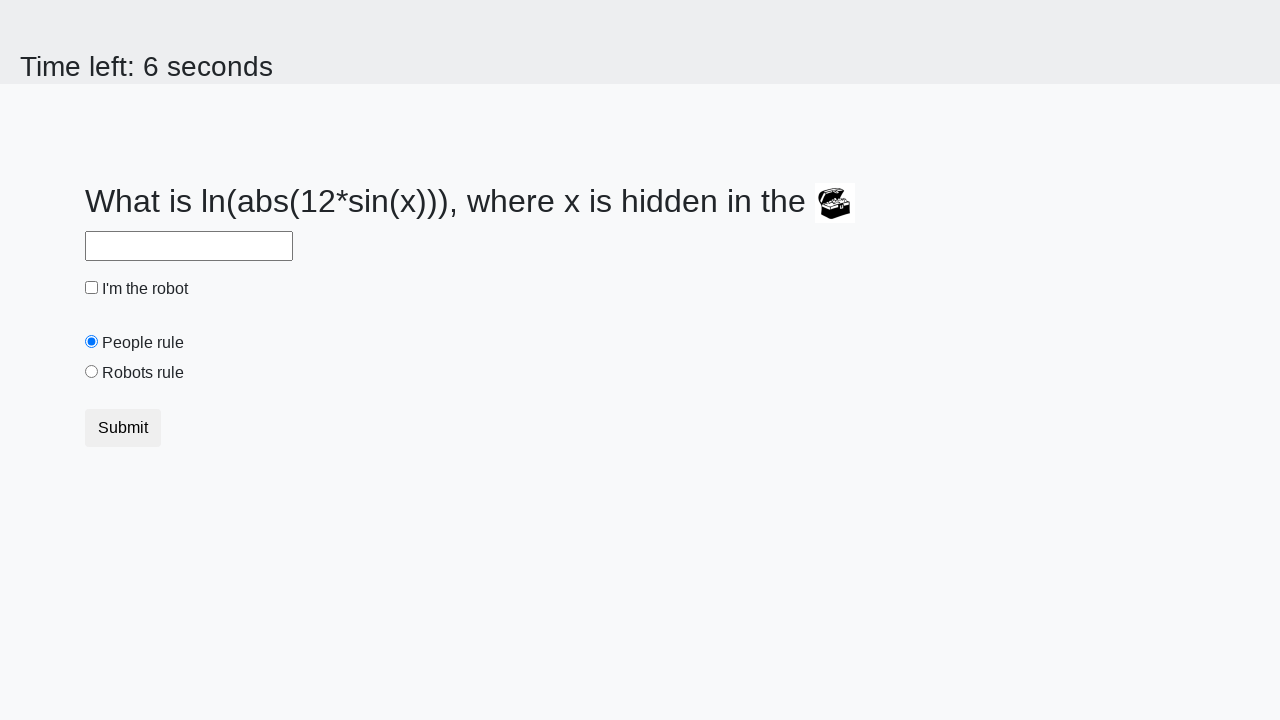

Calculated mathematical result from attribute value: 2.4158884567307752
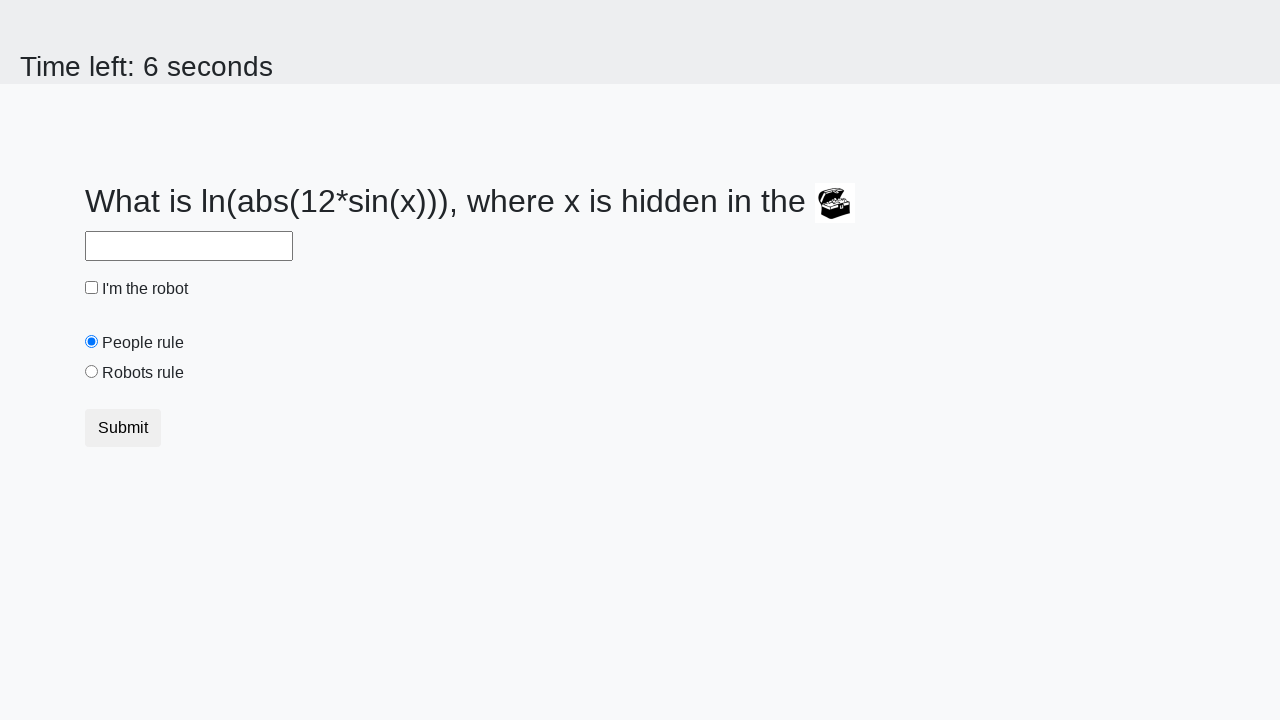

Filled answer field with calculated value: 2.4158884567307752 on #answer
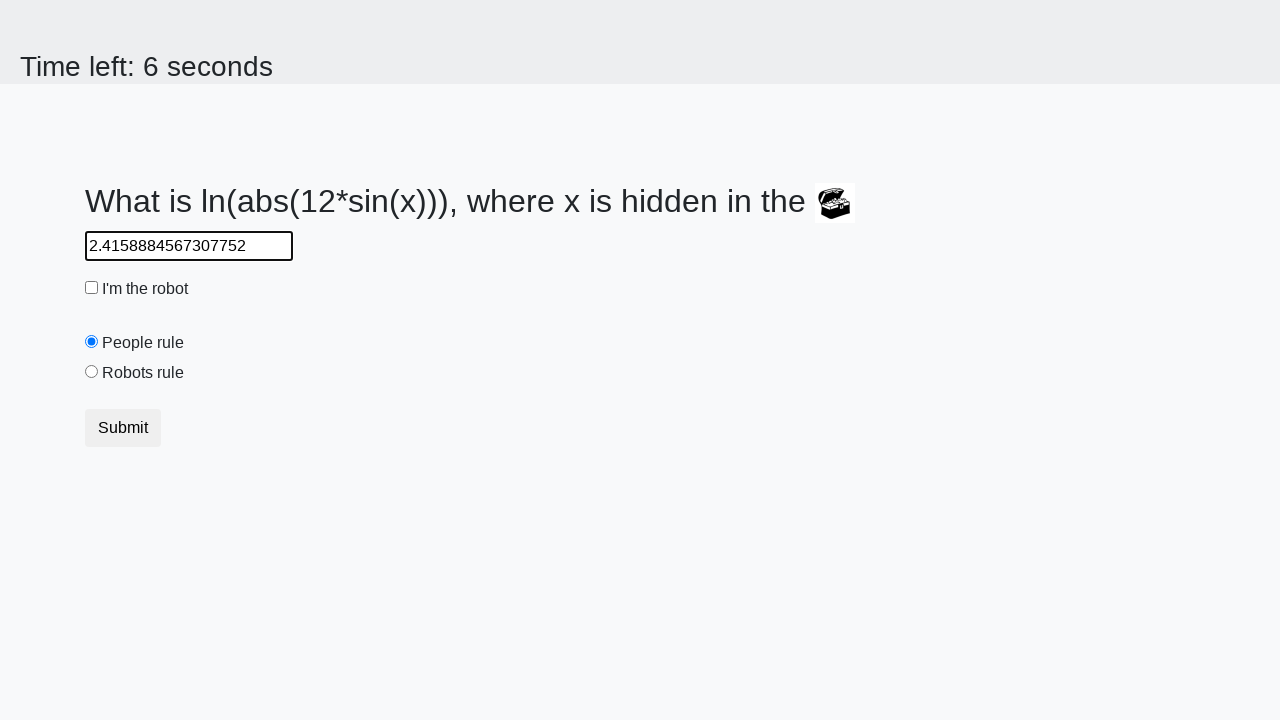

Clicked robot checkbox at (92, 288) on #robotCheckbox
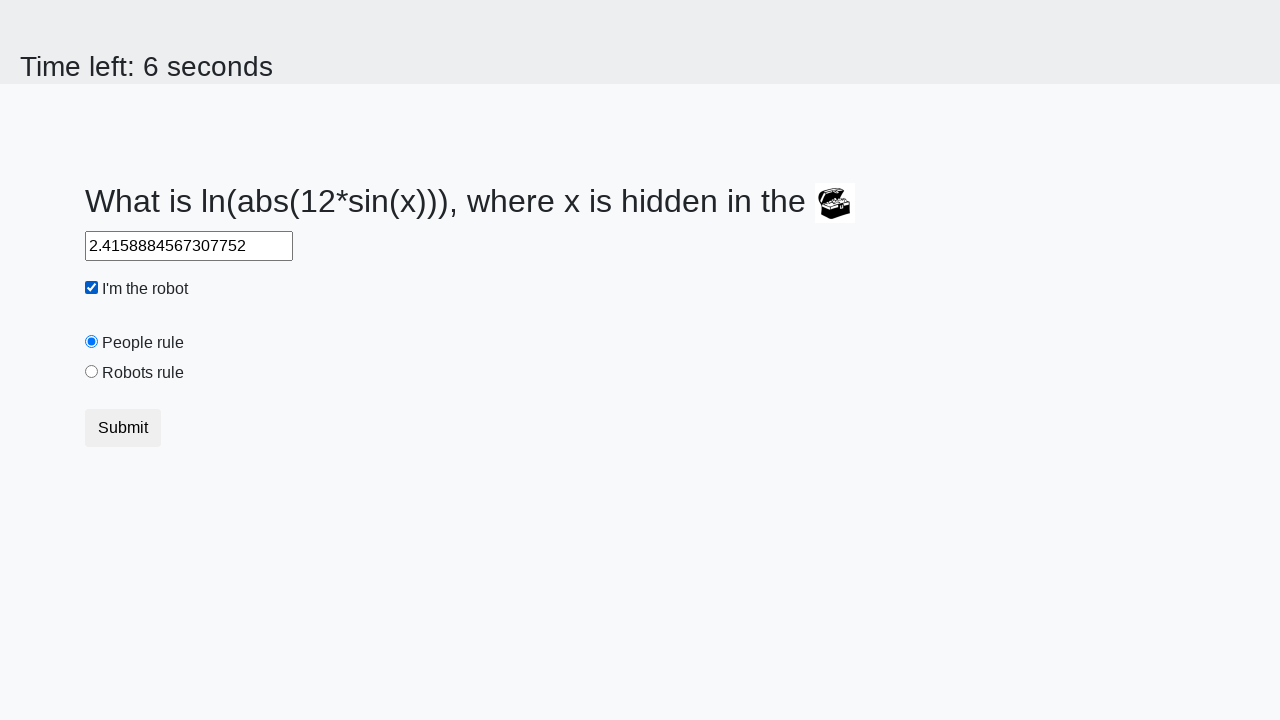

Clicked robots rule checkbox at (92, 372) on #robotsRule
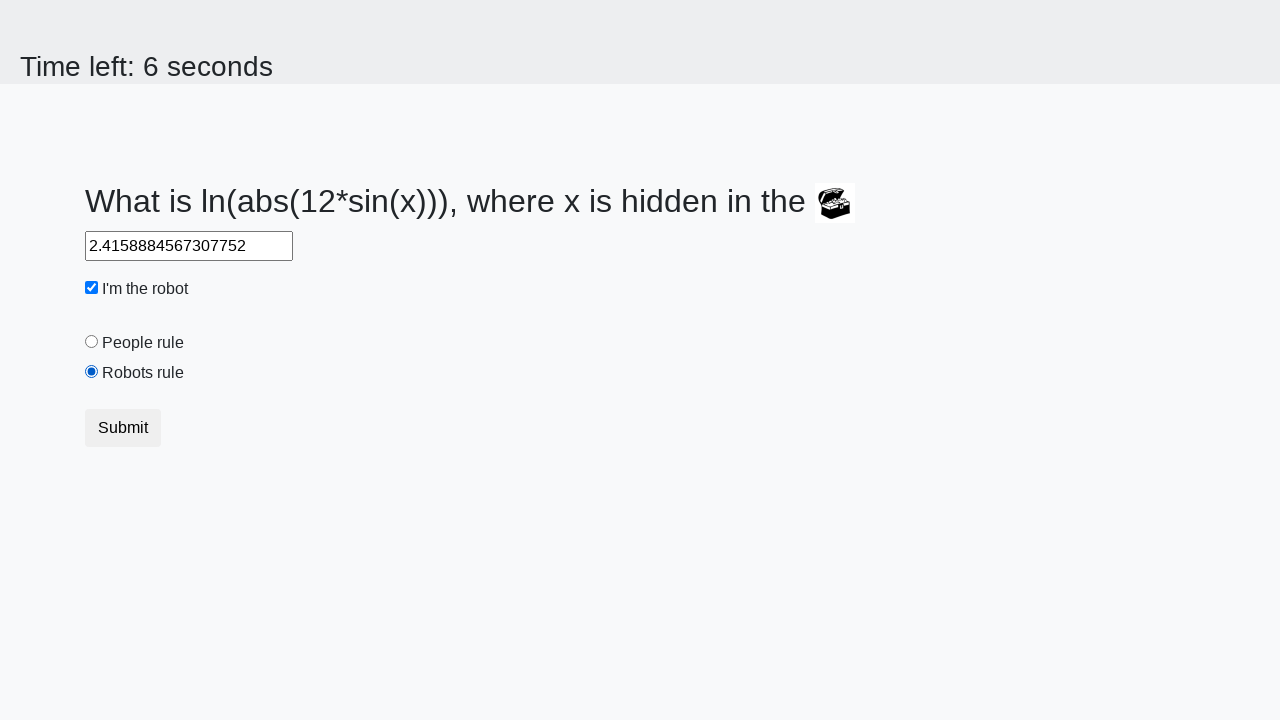

Clicked submit button to submit form at (123, 428) on button.btn
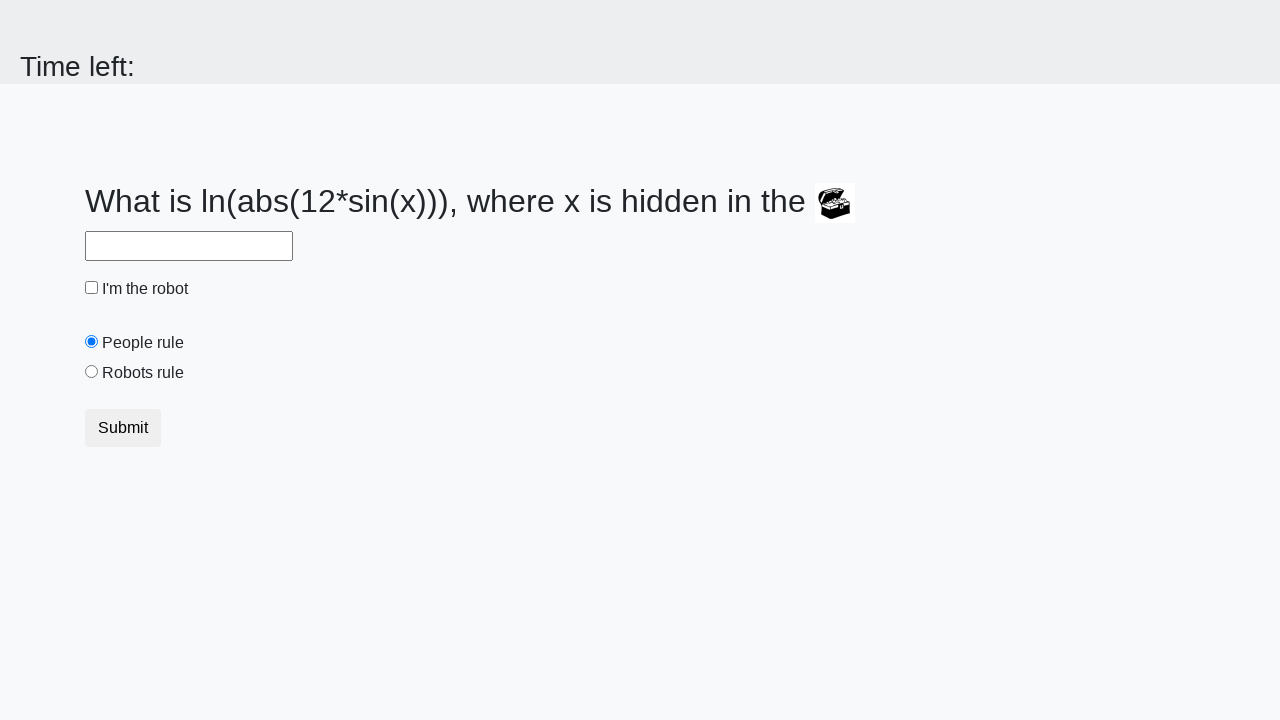

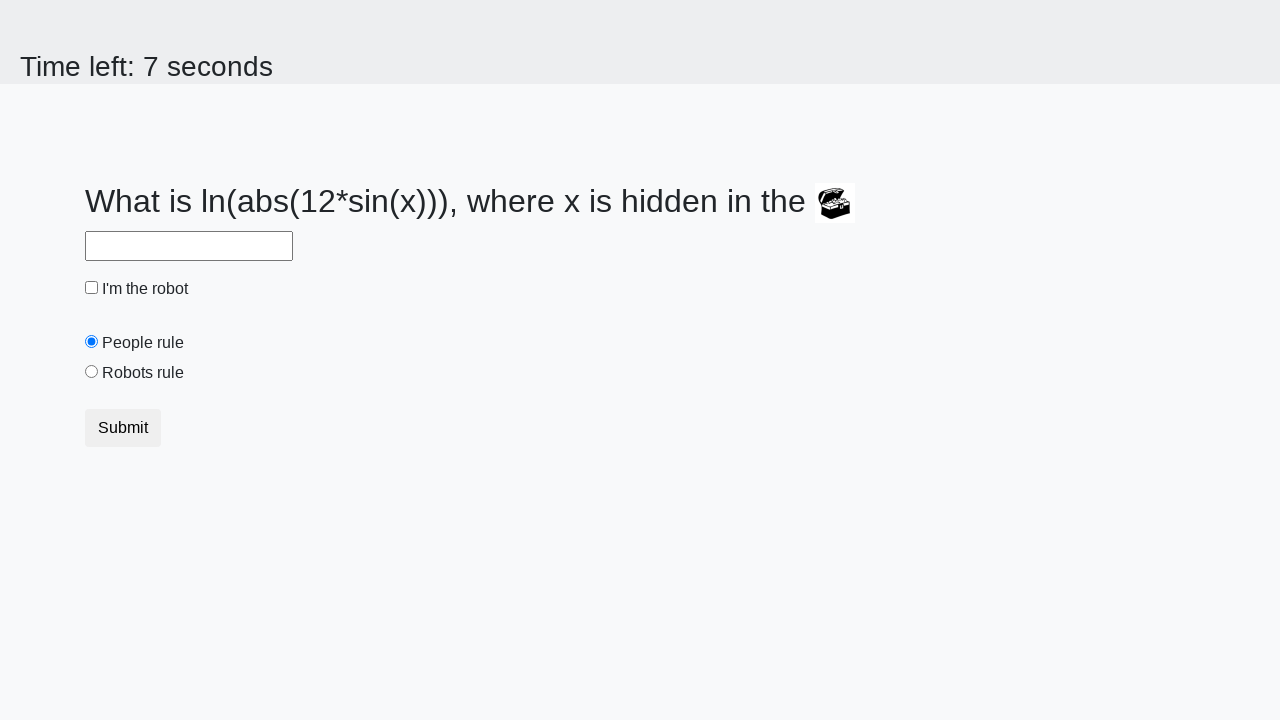